Tests various link functionality including navigation, finding link destinations, checking for broken links, and counting links on the page

Starting URL: https://www.leafground.com/link.xhtml

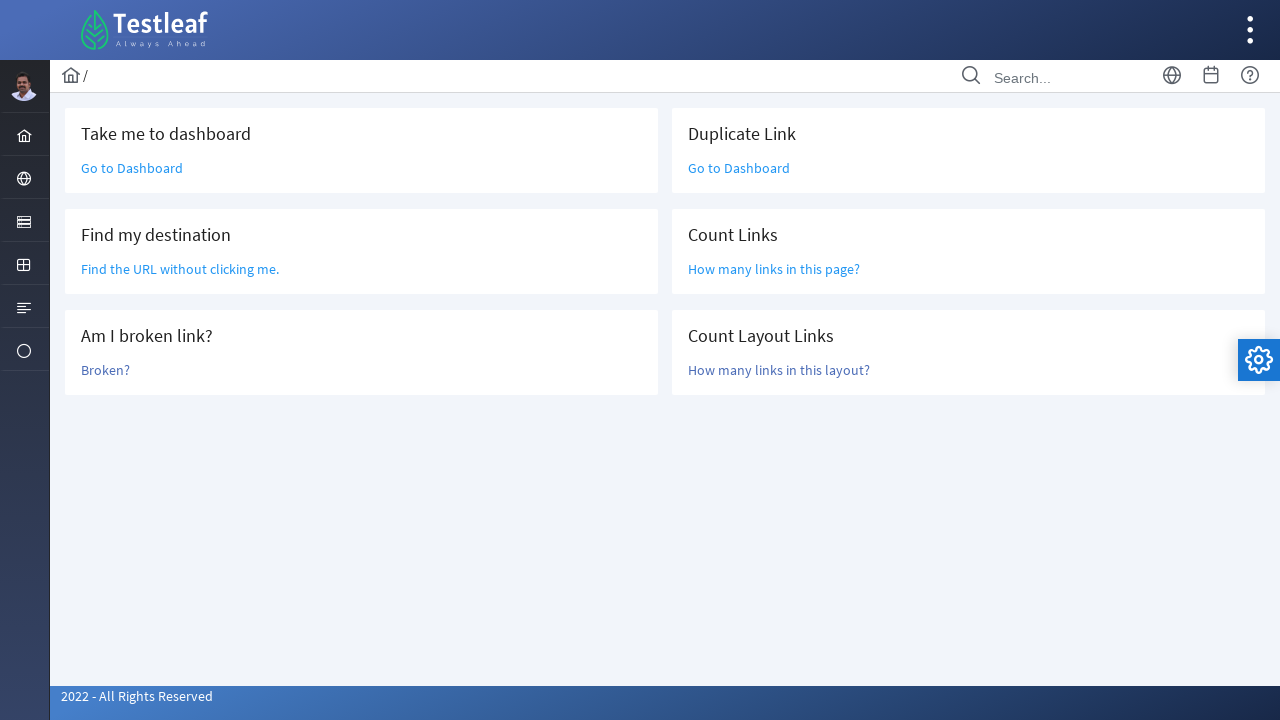

Clicked 'Go to Dashboard' link at (132, 168) on text='Go to Dashboard'
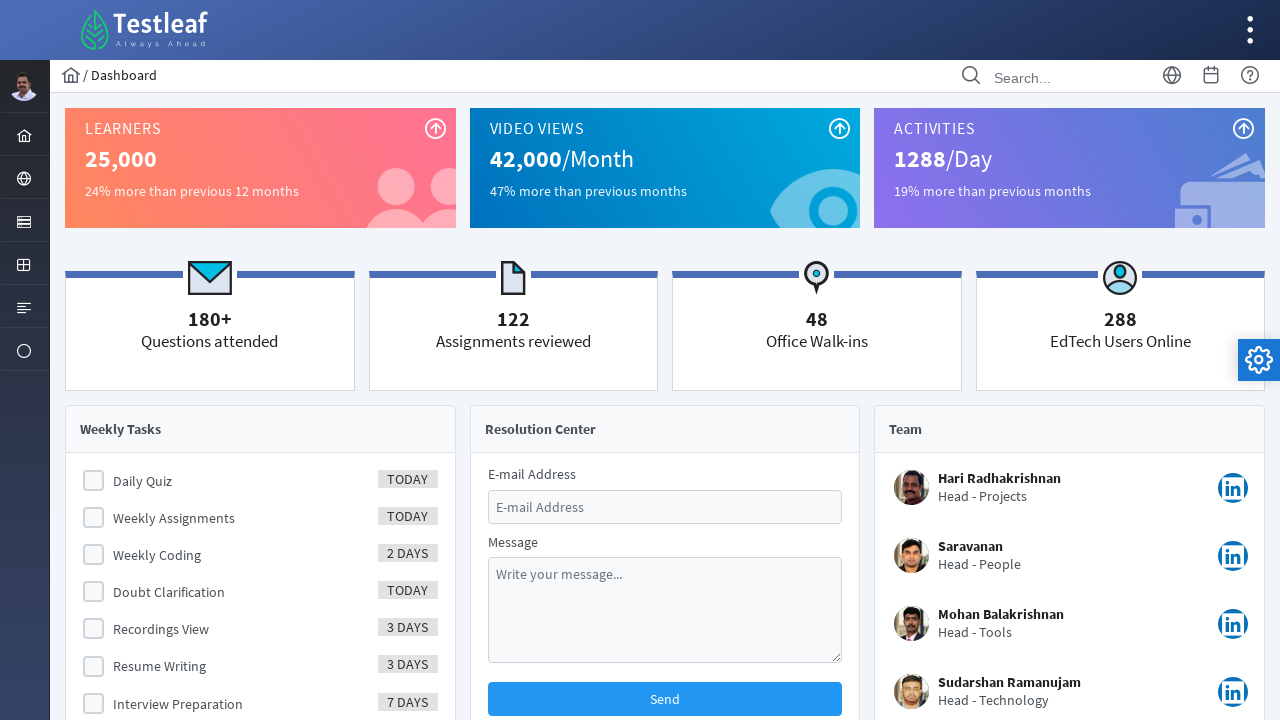

Navigated back from Dashboard
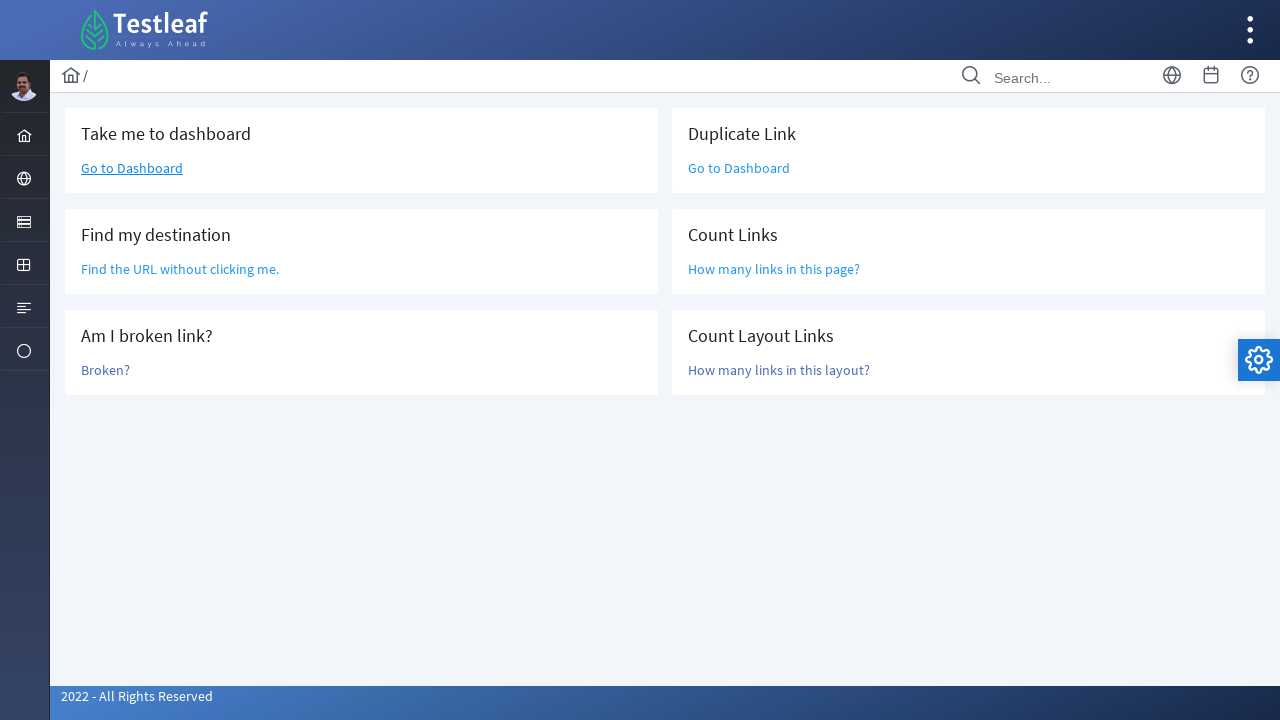

Located link element with 'Find the URL without' text
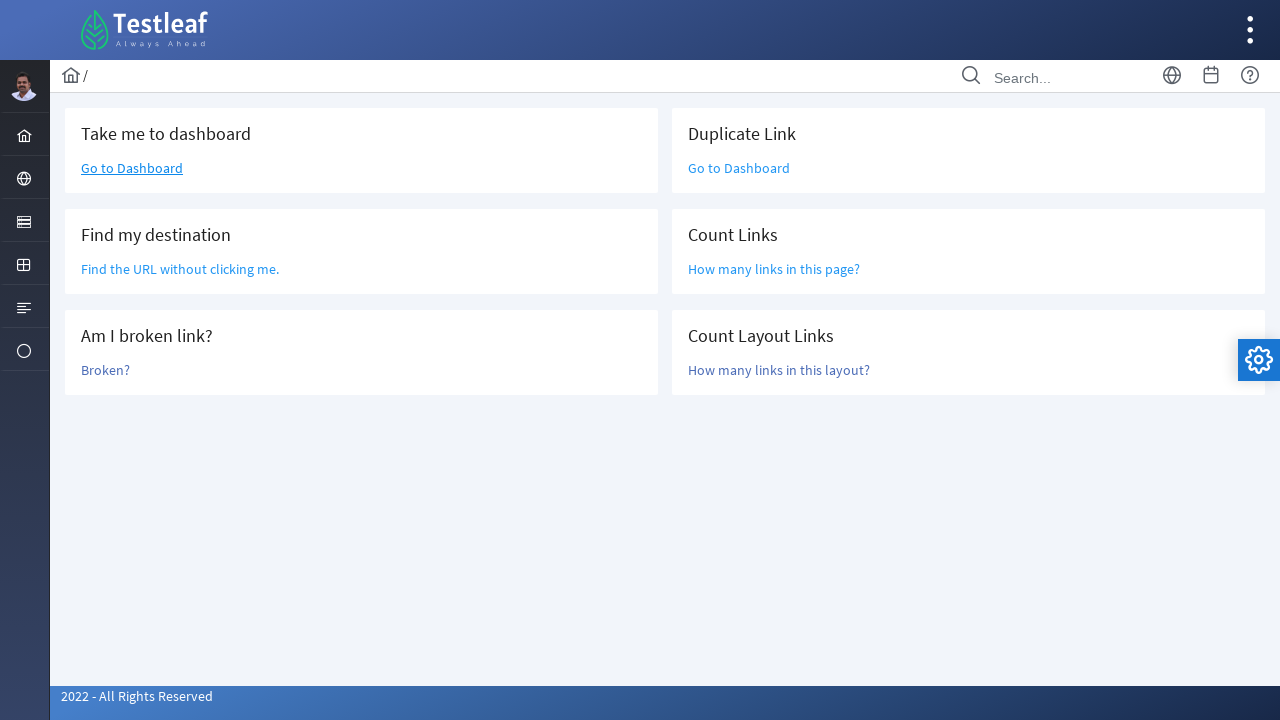

Retrieved href attribute: /grid.xhtml
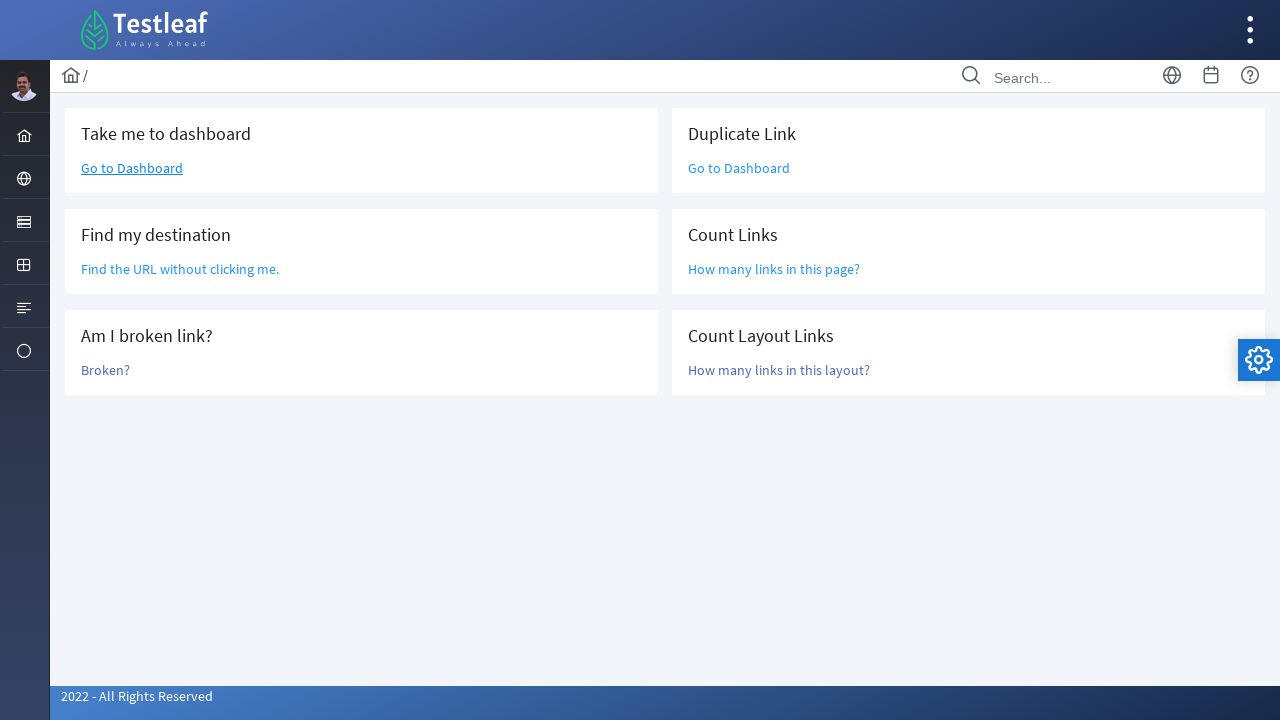

Clicked 'Broken?' link to check if it's broken at (106, 370) on text='Broken?'
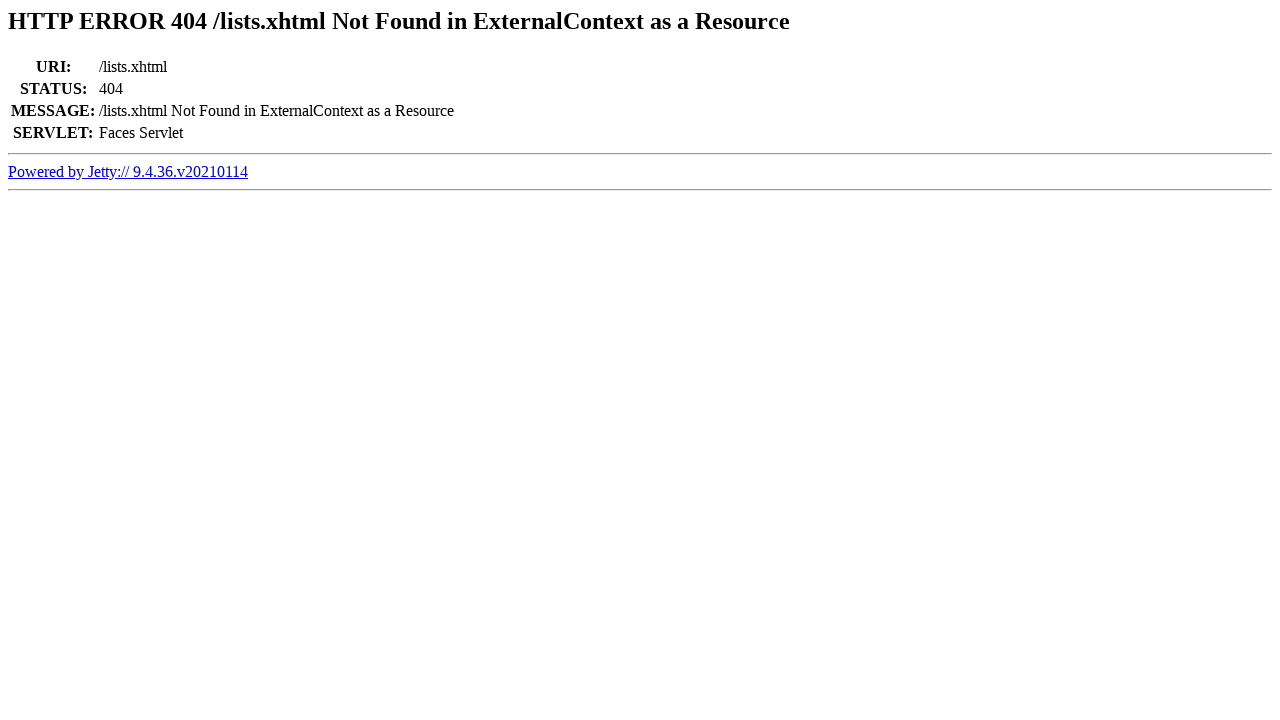

Retrieved page title: Error 404 /lists.xhtml Not Found in ExternalContext as a Resource
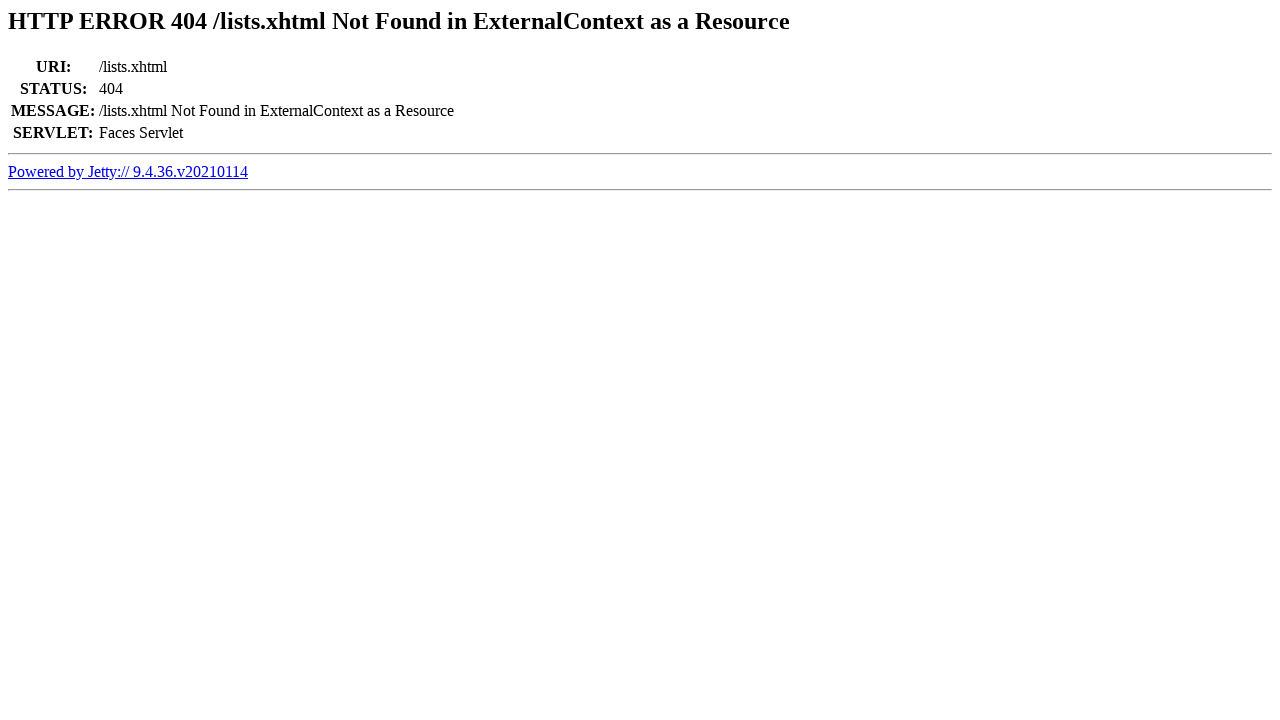

Navigated back from broken link test
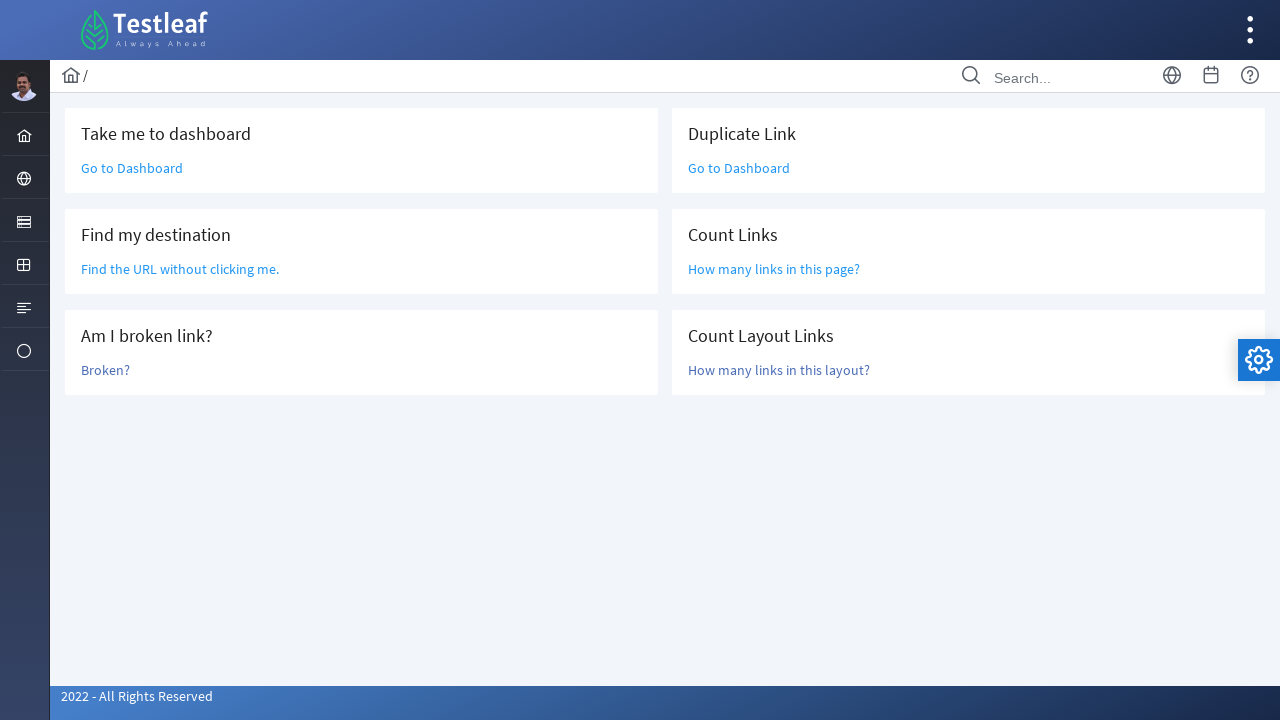

Clicked duplicate 'Go to Dashboard' link at (132, 168) on text='Go to Dashboard'
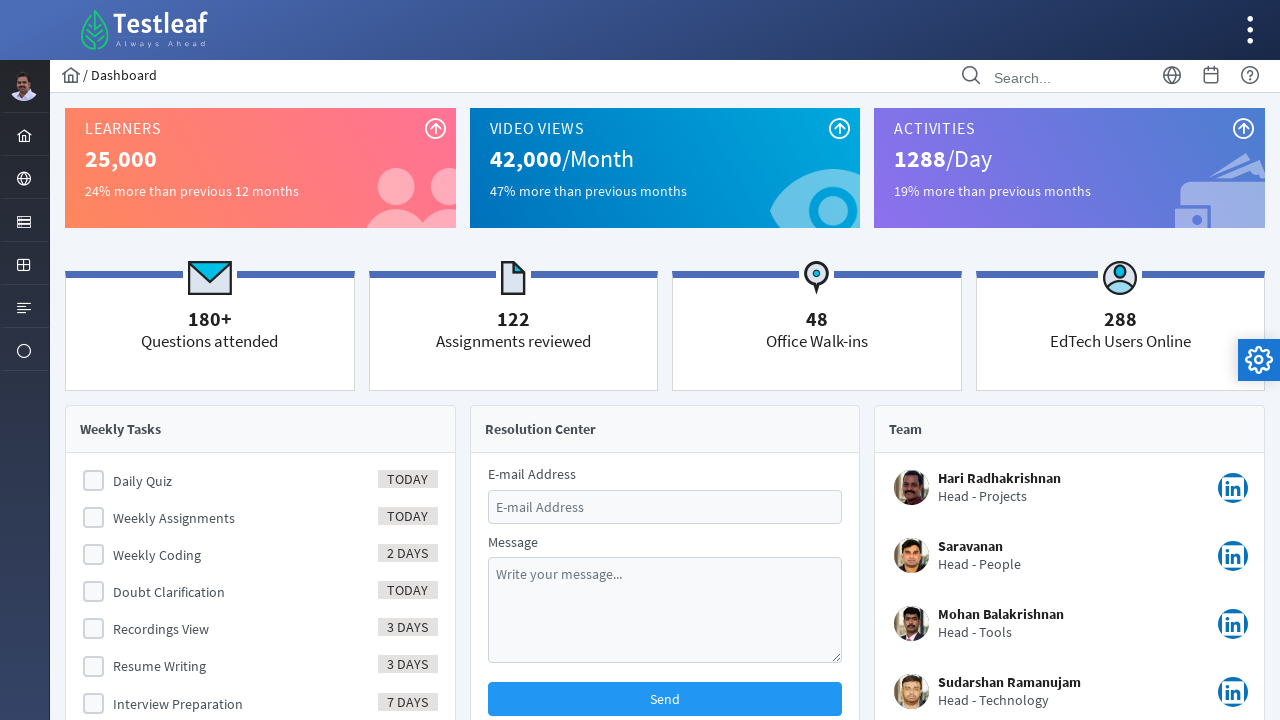

Navigated back from Dashboard (second time)
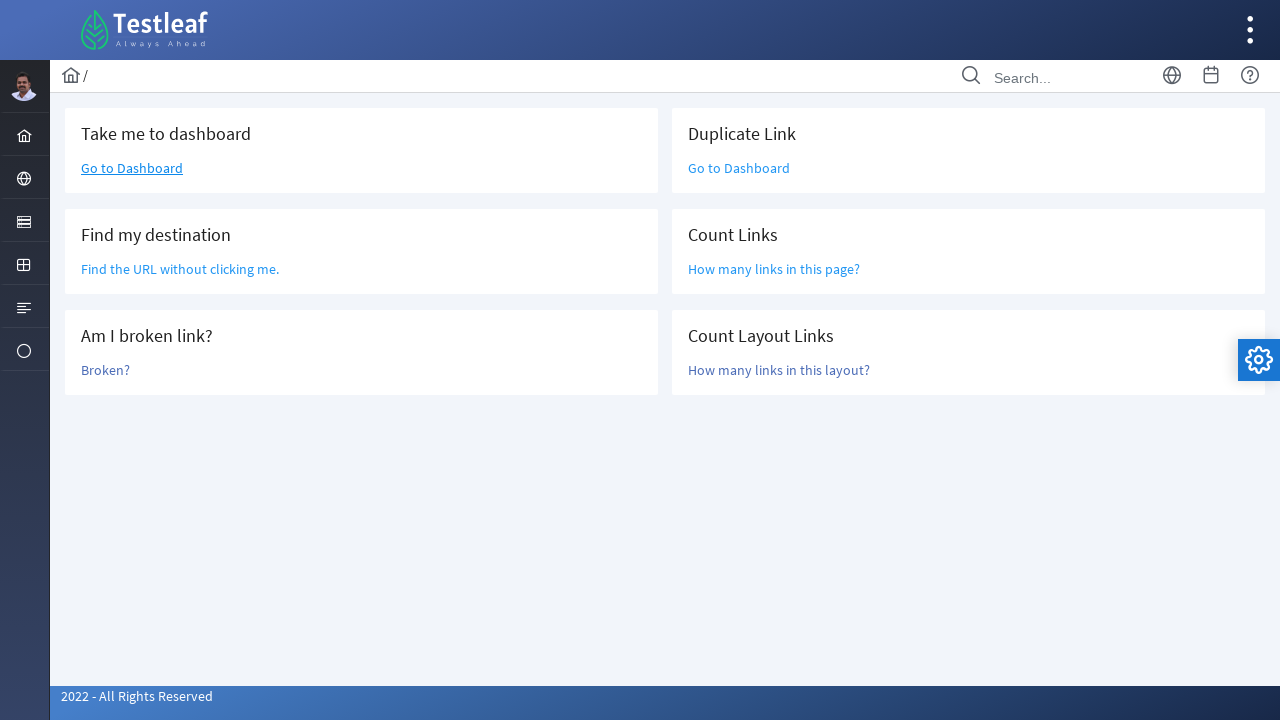

Located all anchor elements on the page
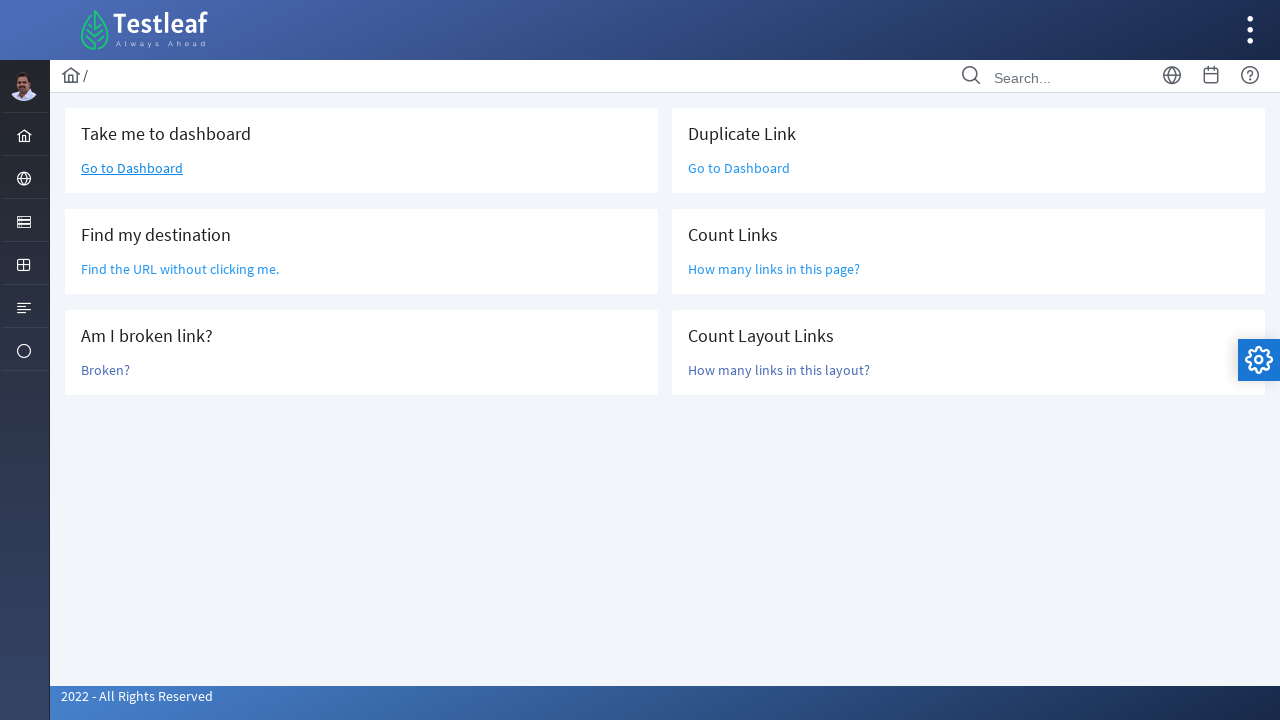

Counted total links on page: 47
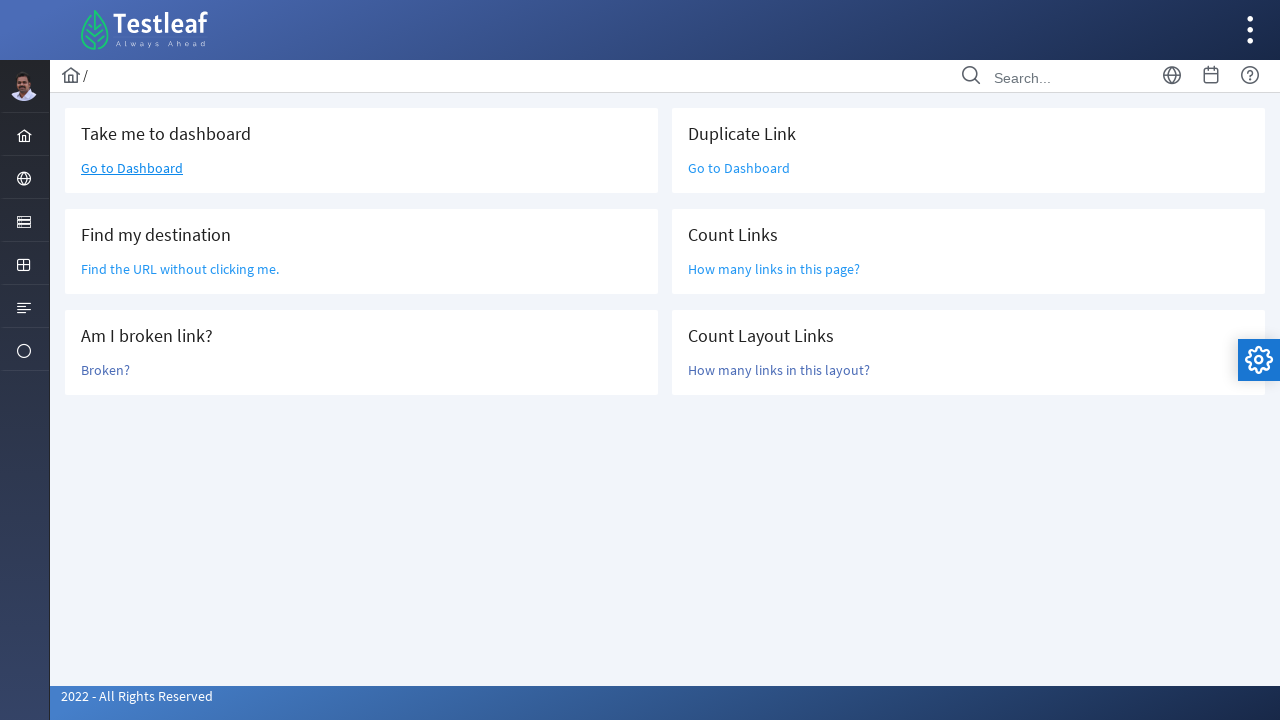

Located layout main content section
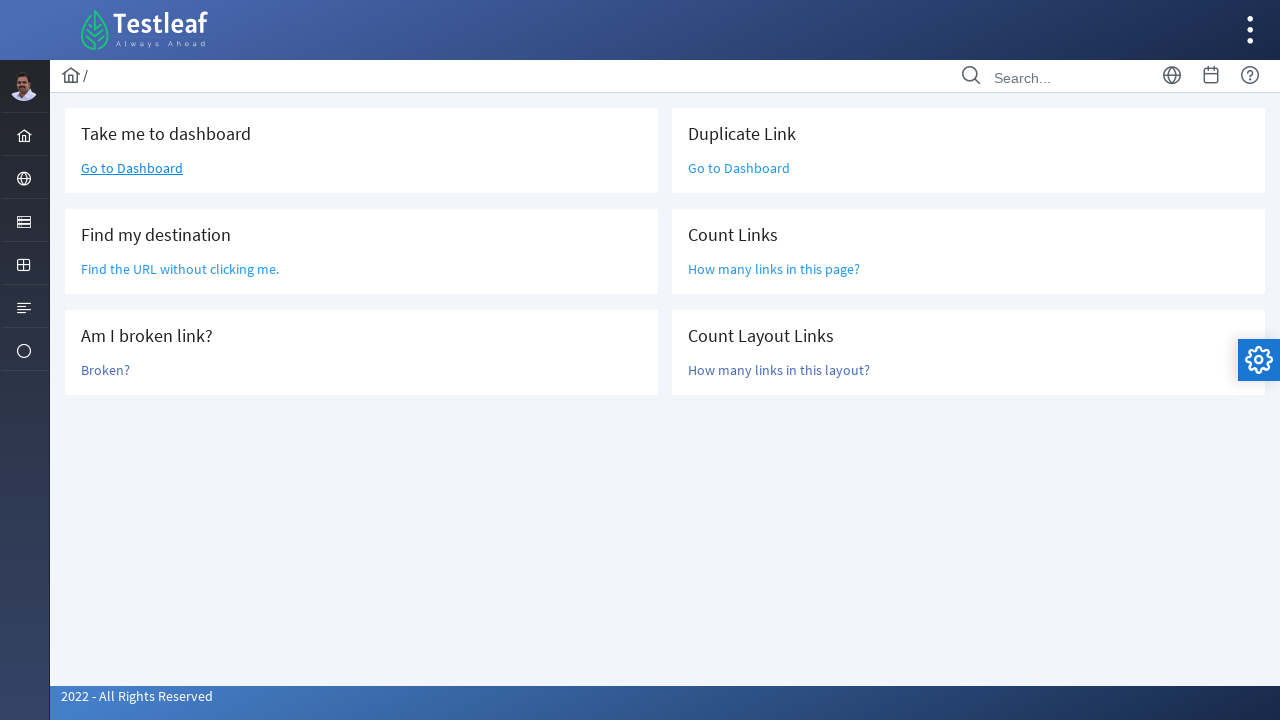

Located all links within layout section
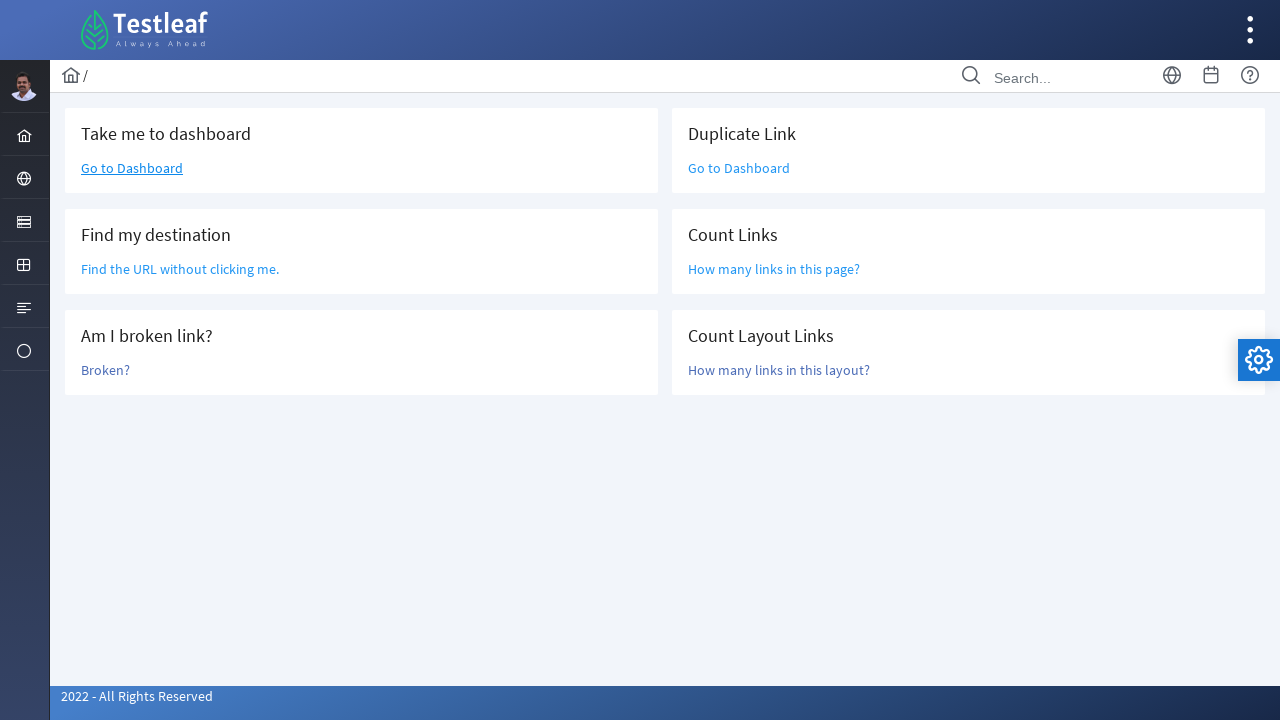

Counted links in layout section: 6
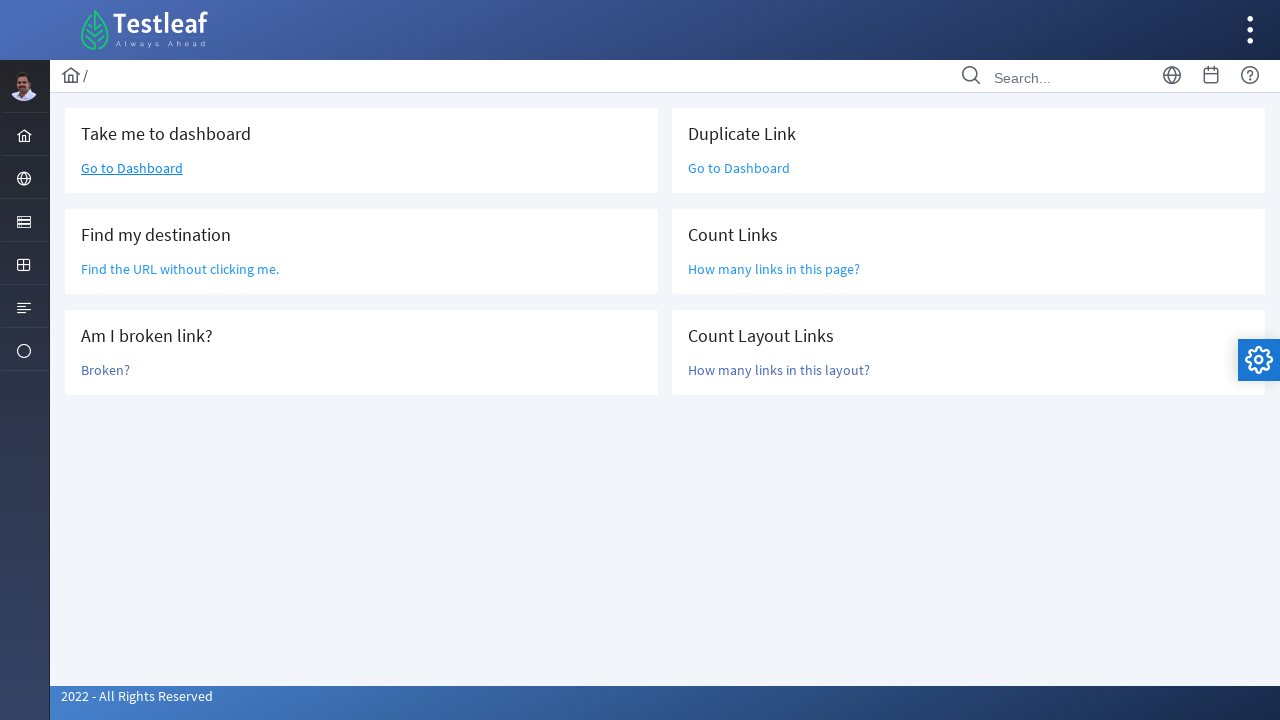

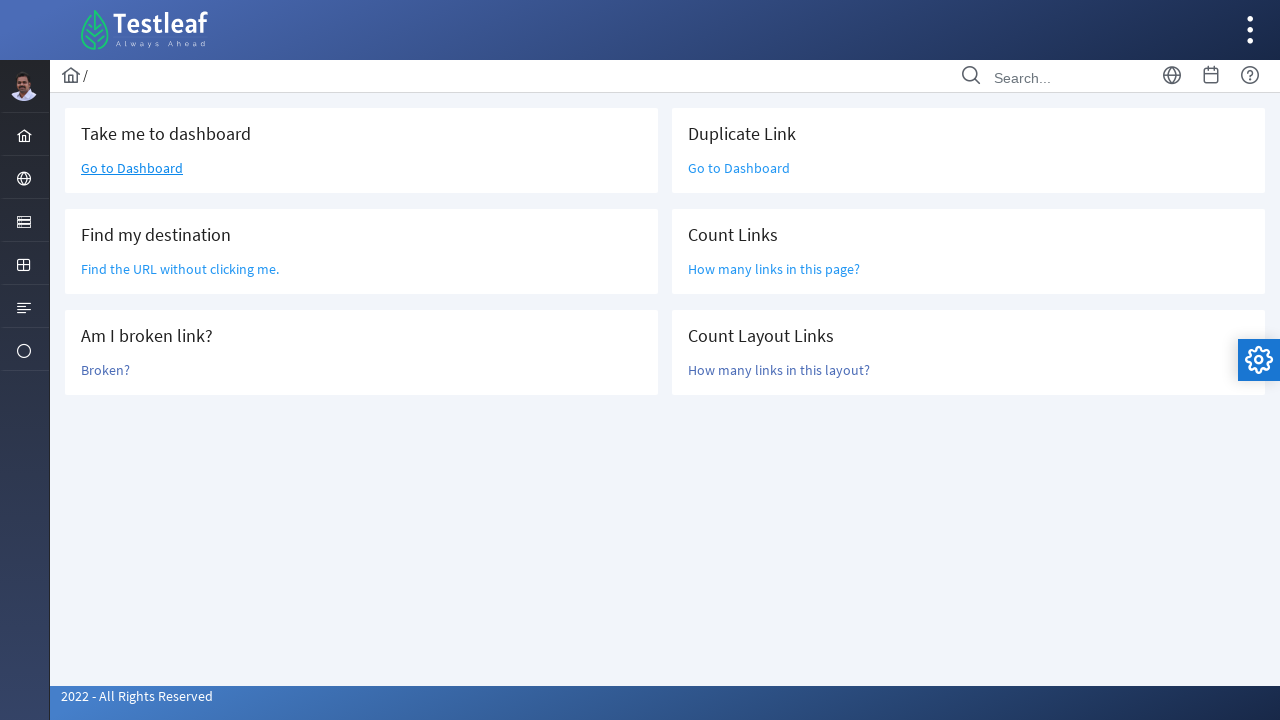